Tests that entering only letters "хх" does not allow proceeding

Starting URL: https://b2c.pampadu.ru/index.html#49a973bd-2d7c-4b9b-9c28-d986d7757983

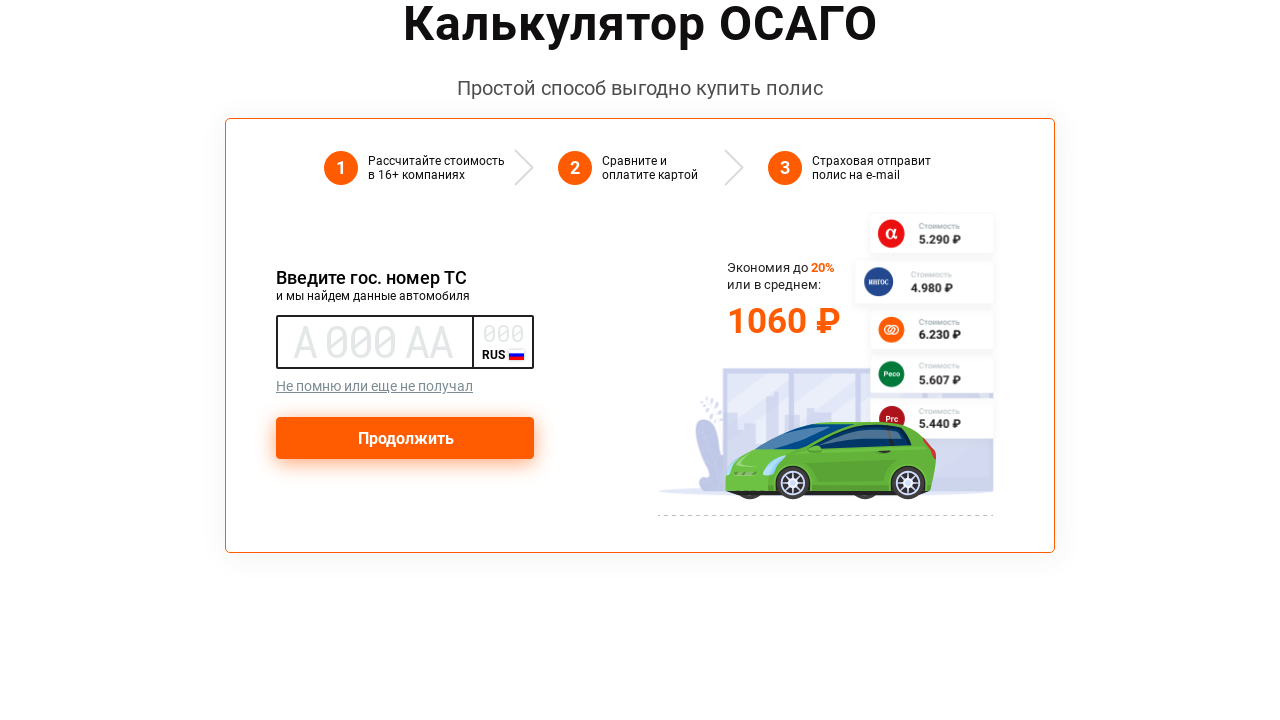

Filled input field with invalid letters 'хх' on //*[@id="app"]/div/div/div[2]/div/div[3]/div/div[1]/div/div/div[1]/input
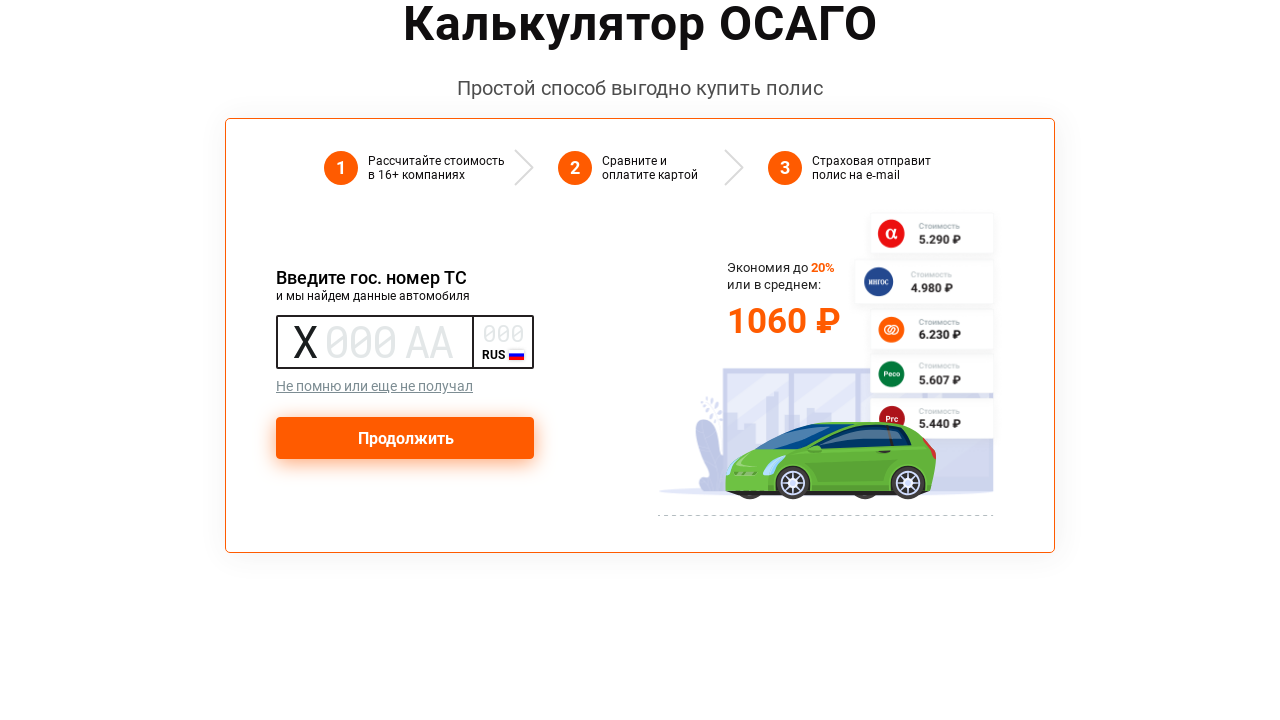

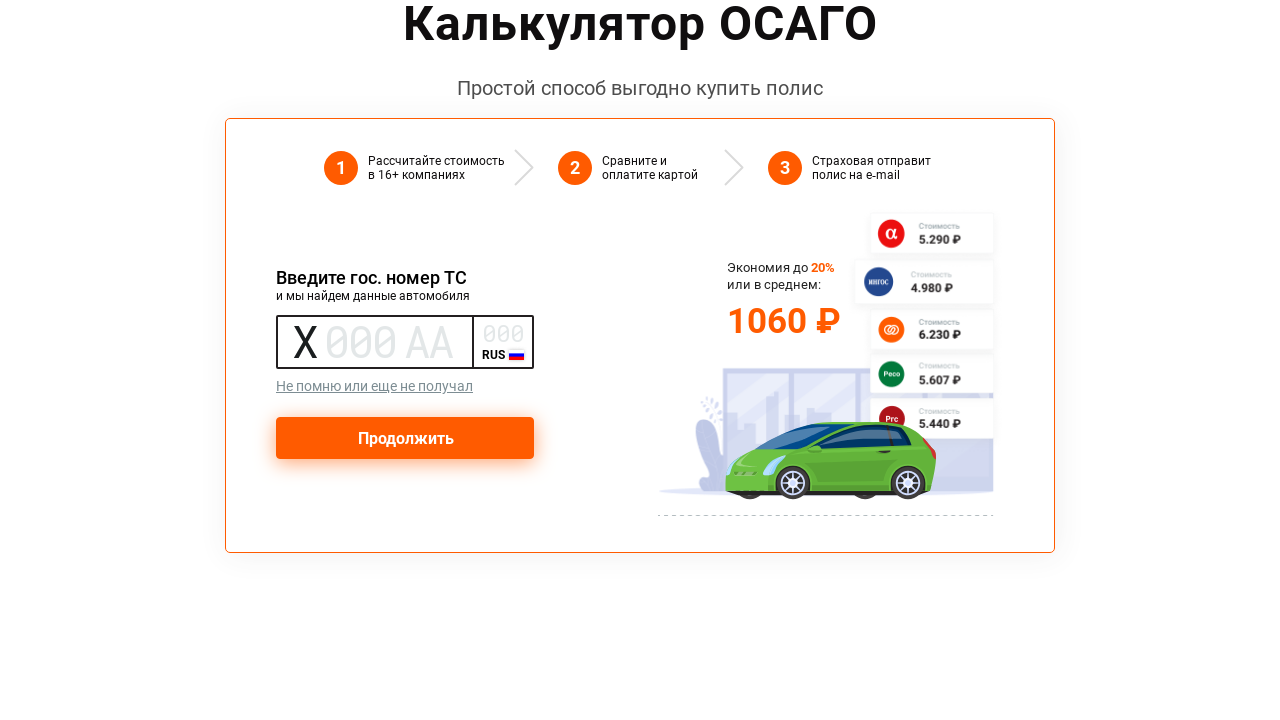